Tests adding a Samsung Galaxy S6 phone to cart from the Phones category and verifies it appears in the cart page.

Starting URL: https://www.demoblaze.com/

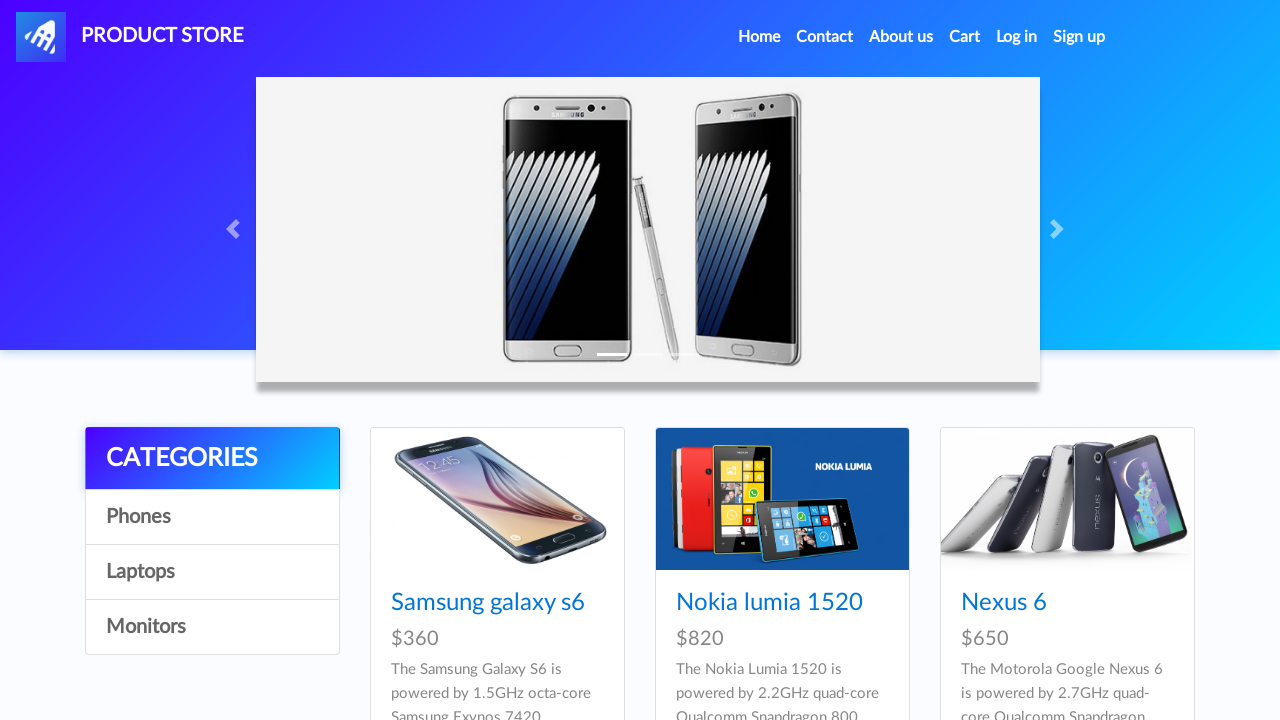

Clicked on Phones category at (212, 517) on text=Phones
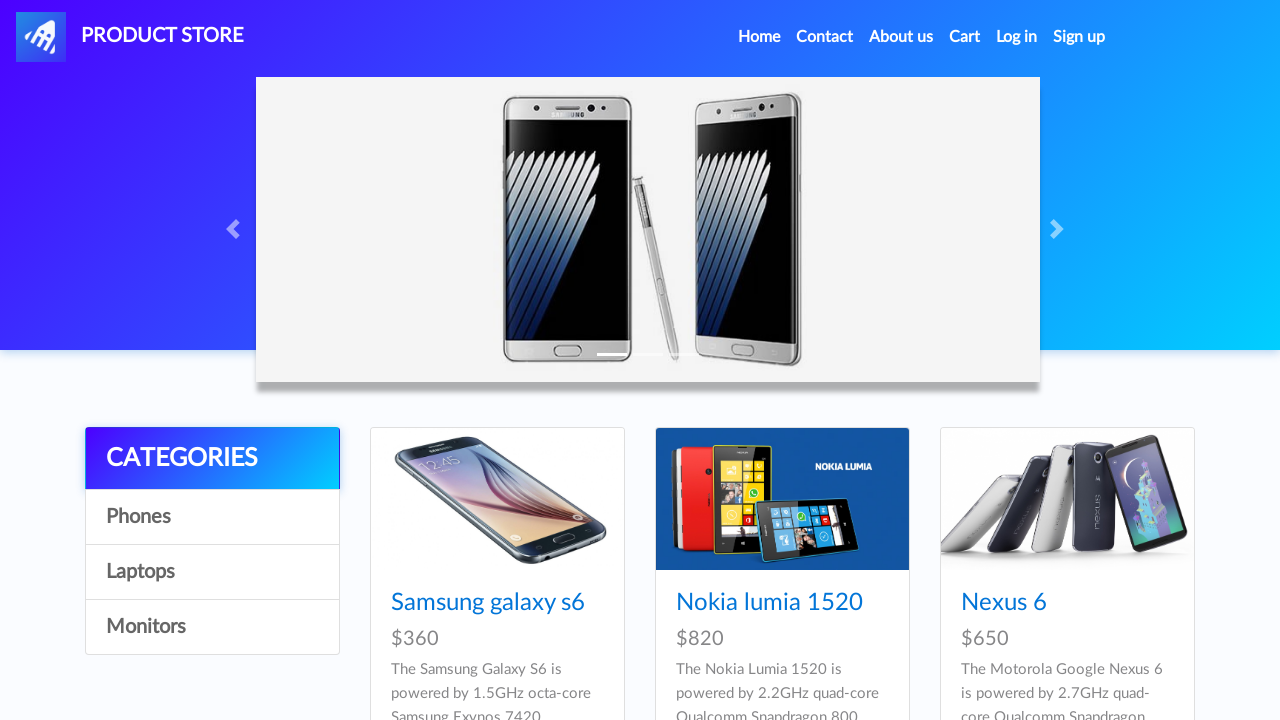

Clicked on Samsung Galaxy S6 product at (488, 603) on a.hrefch >> internal:has-text="Samsung galaxy s6"i
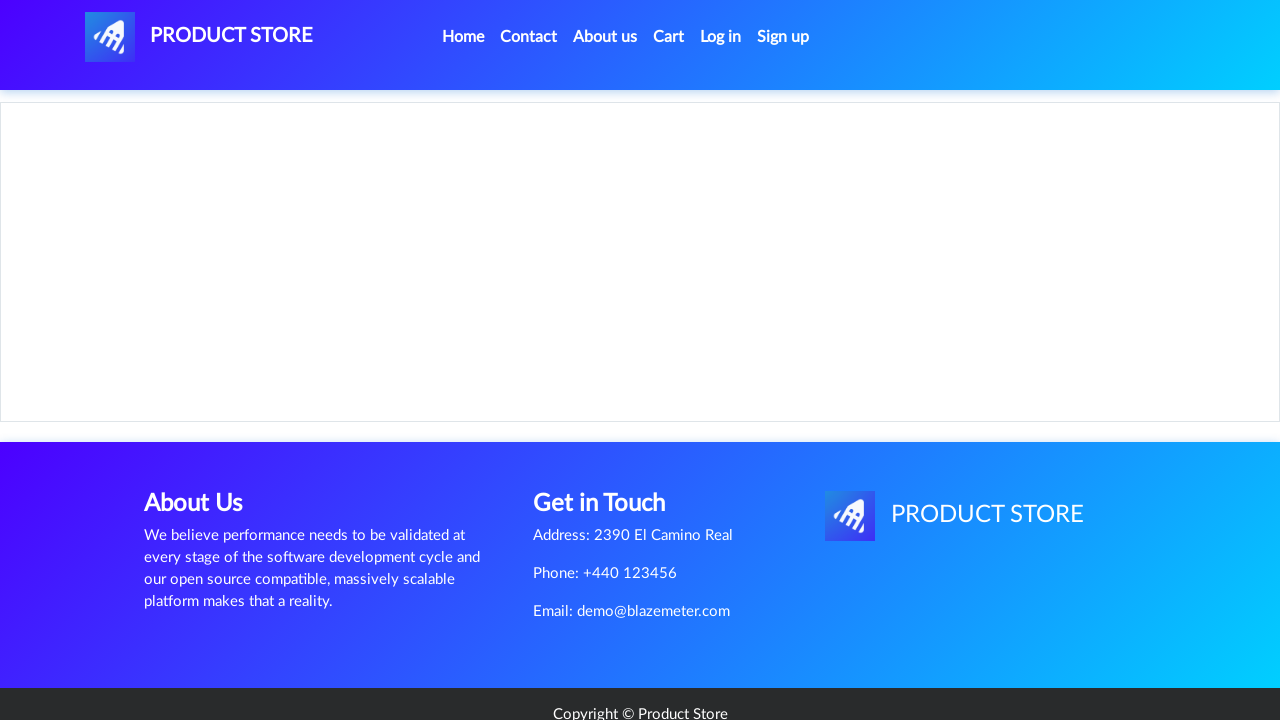

Product page loaded with Samsung Galaxy S6 header visible
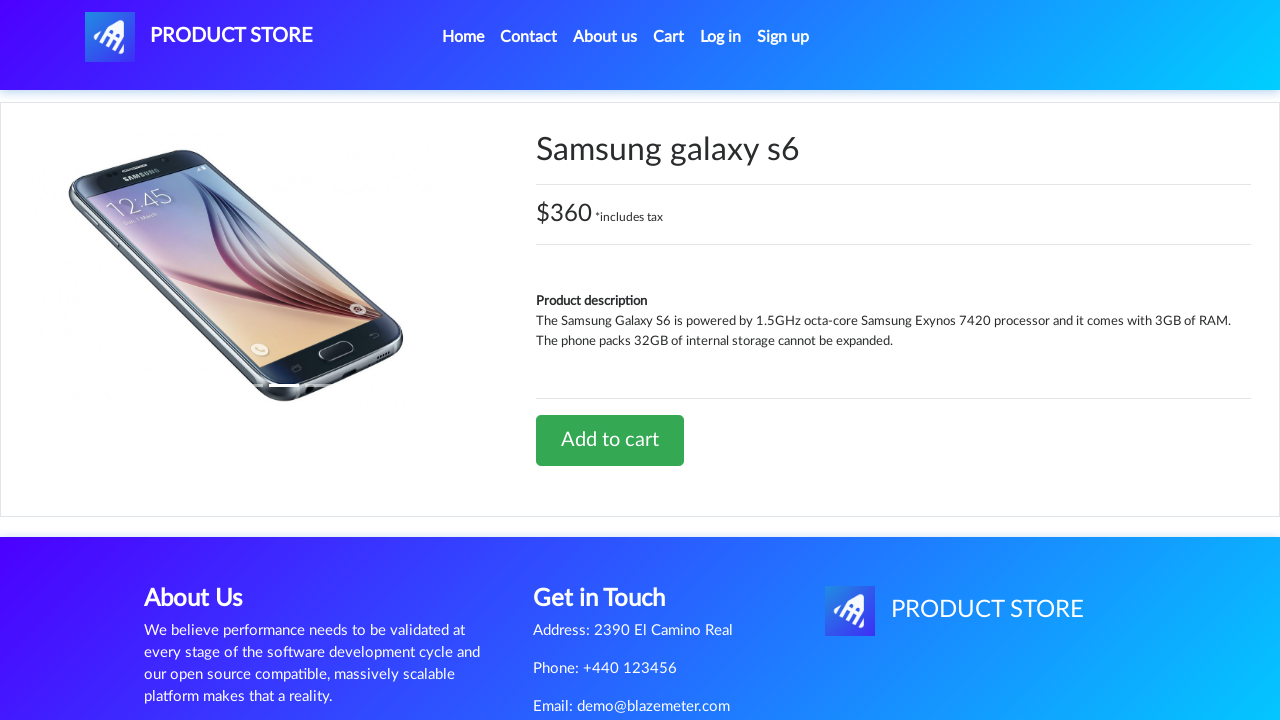

Add to cart button is ready
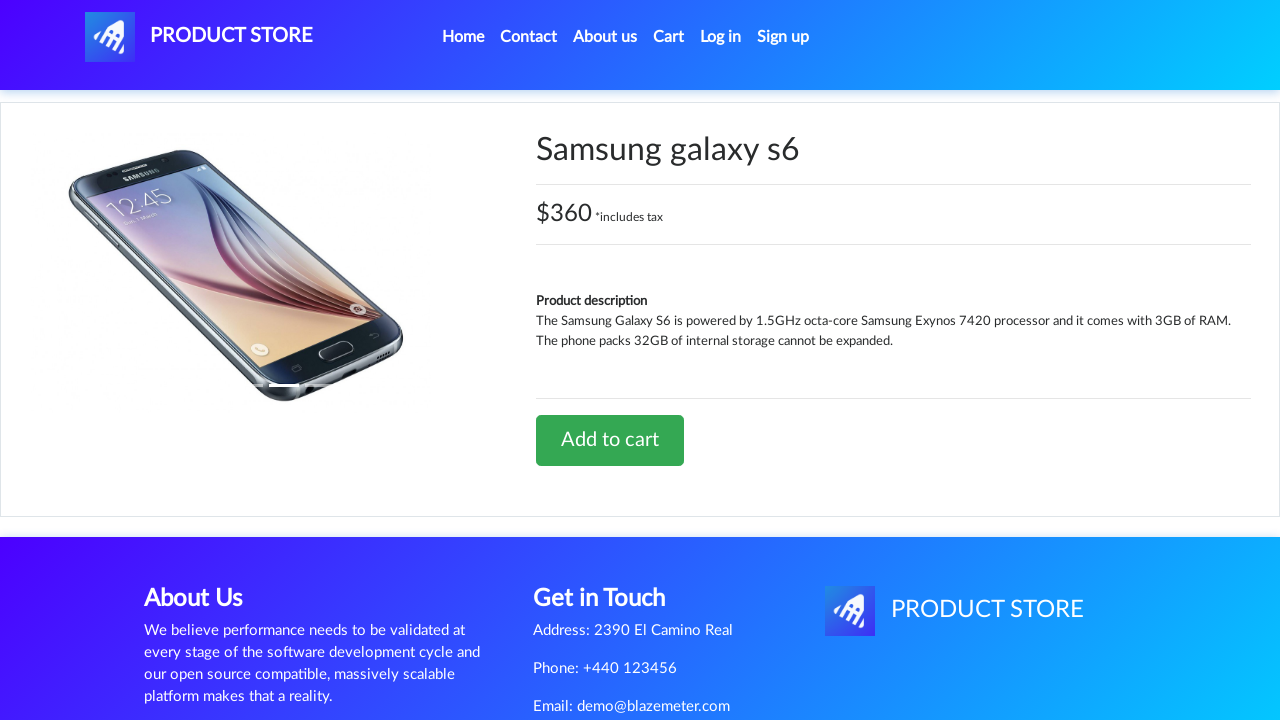

Clicked Add to cart button at (610, 440) on internal:text="Add to cart"i
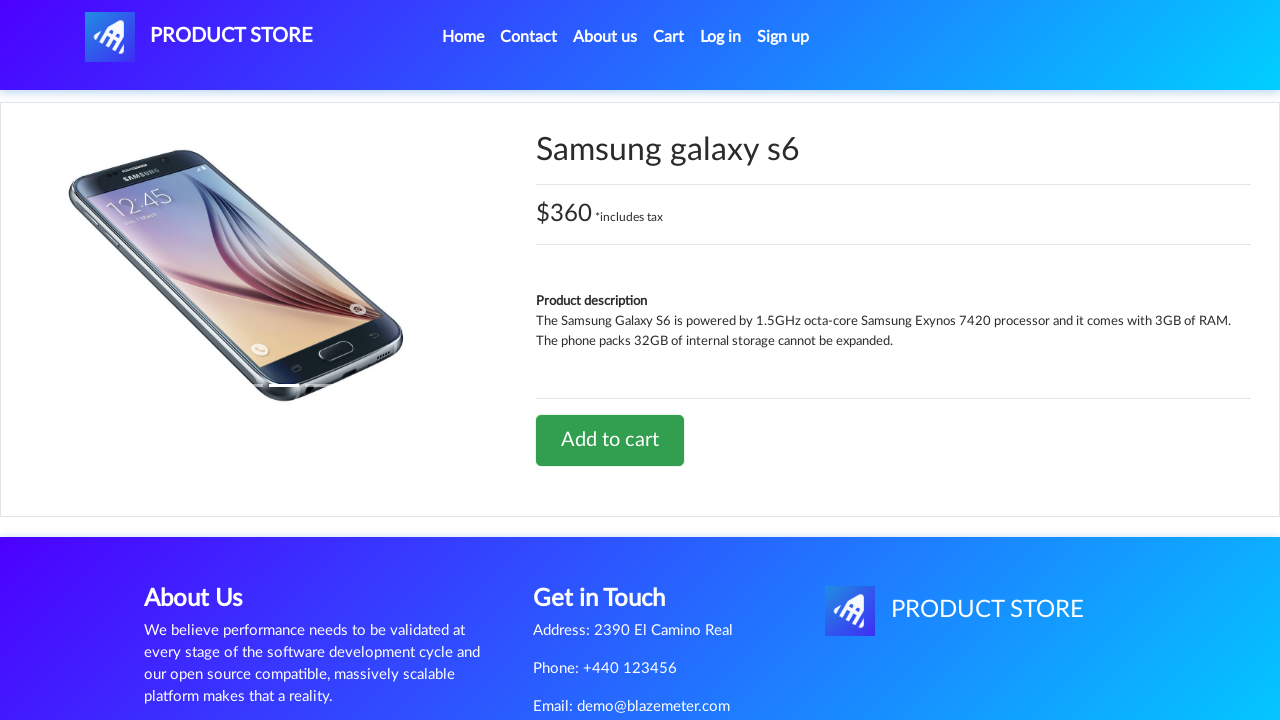

Clicked on Cart navigation link at (669, 37) on a.nav-link >> internal:has-text="Cart"i
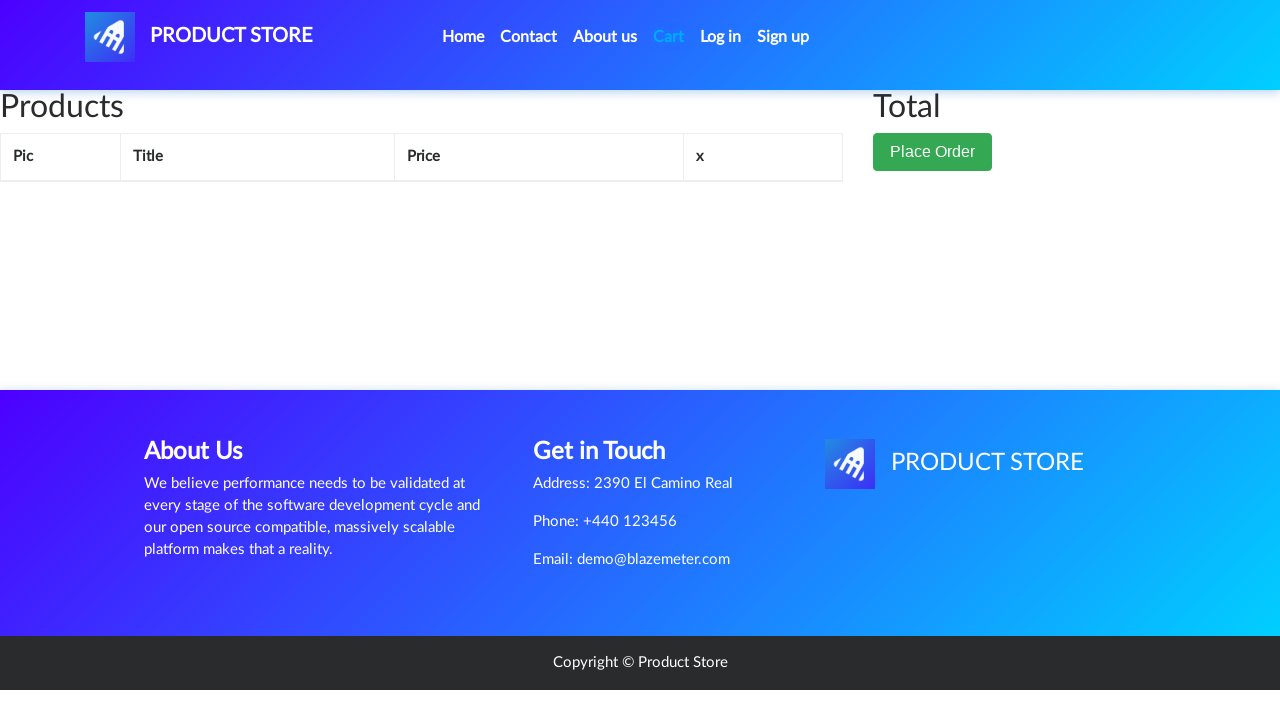

Navigated to cart page
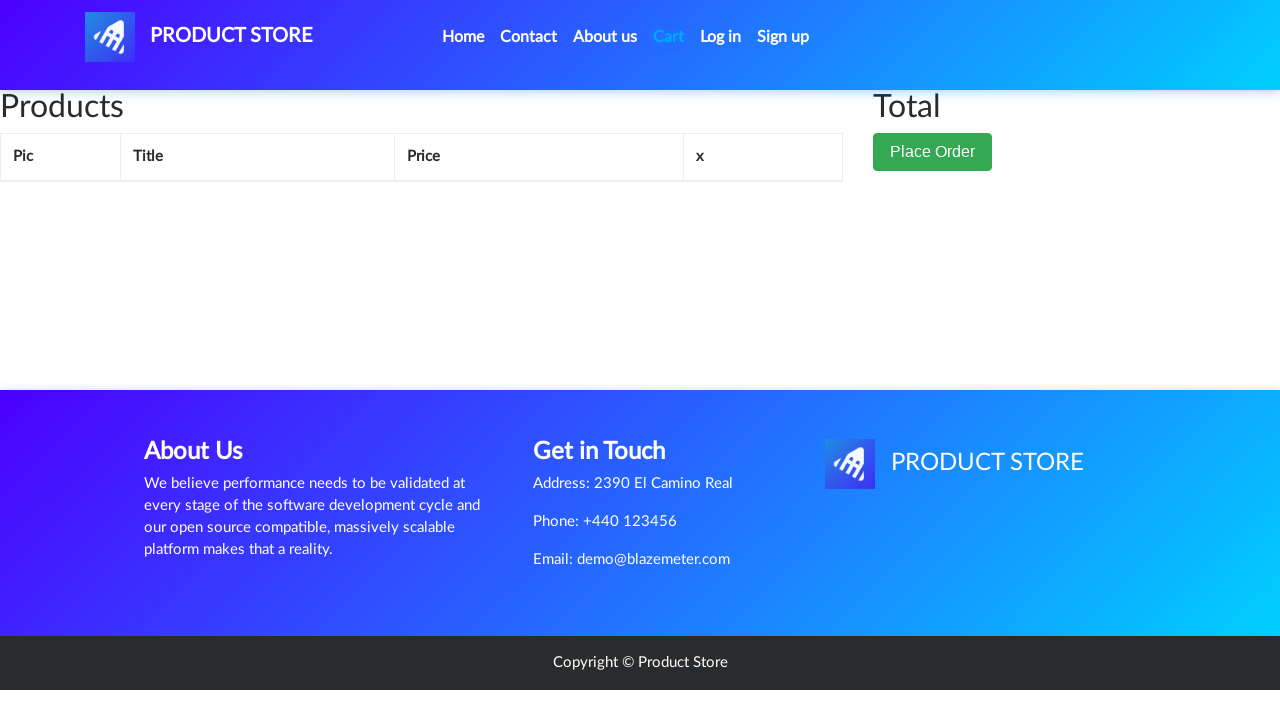

Verified Samsung Galaxy S6 is visible in cart
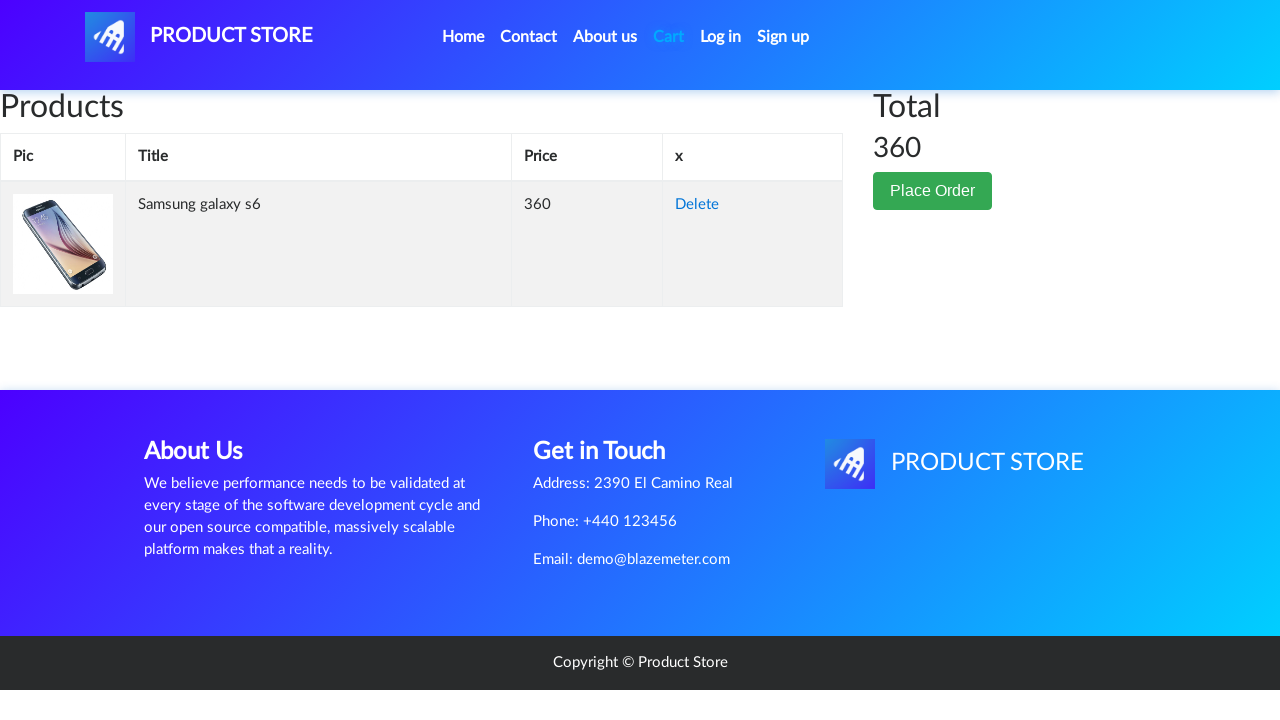

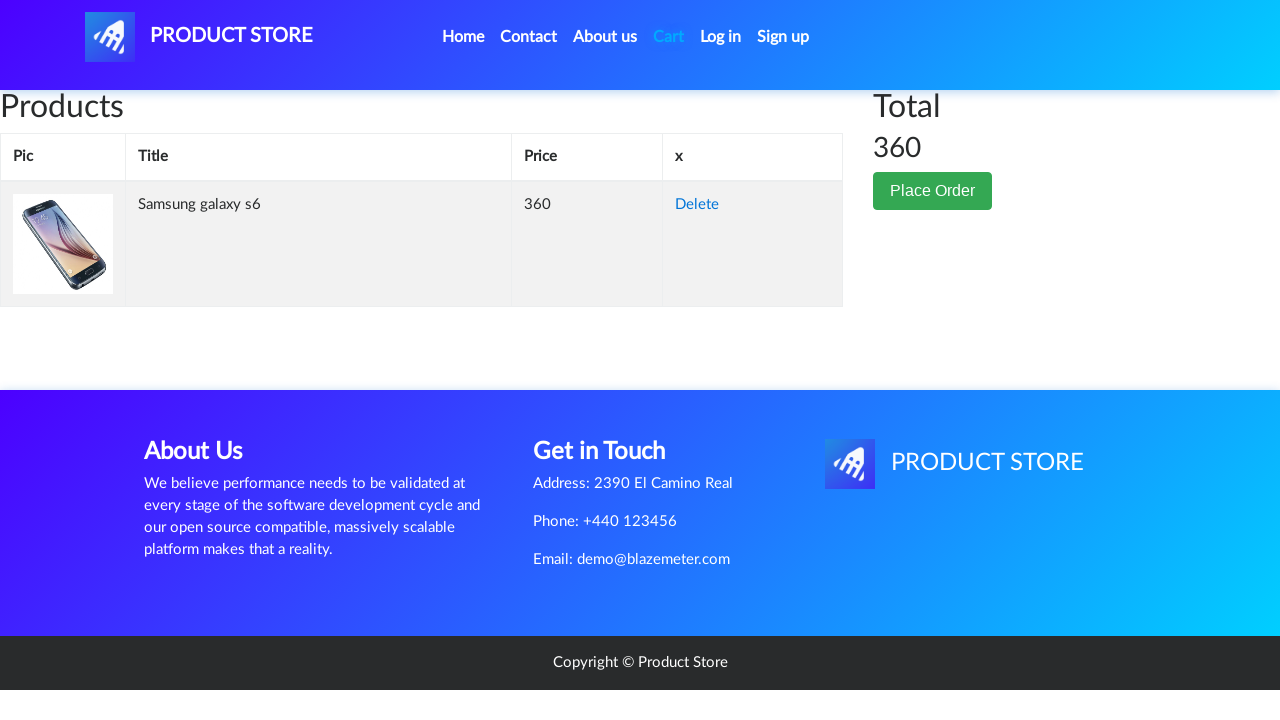